Tests whether the options in an animals dropdown are sorted alphabetically by retrieving all options and comparing with a sorted version

Starting URL: https://testautomationpractice.blogspot.com/

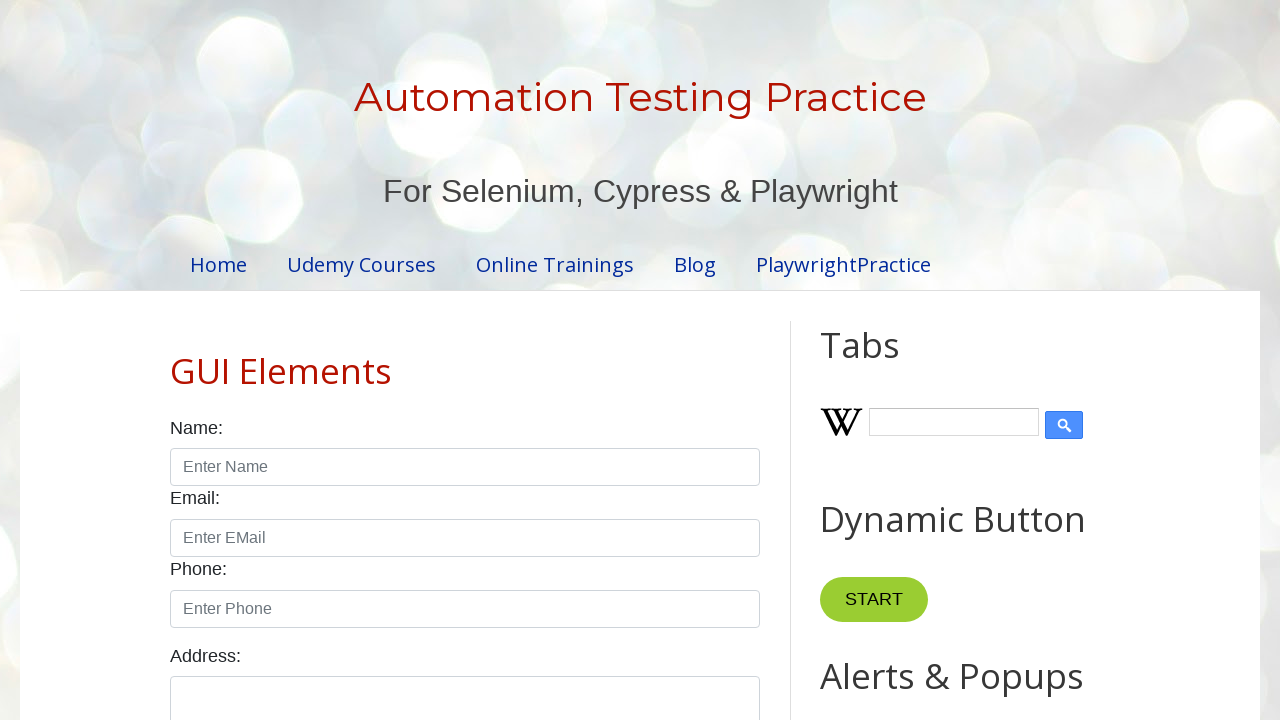

Navigated to test automation practice website
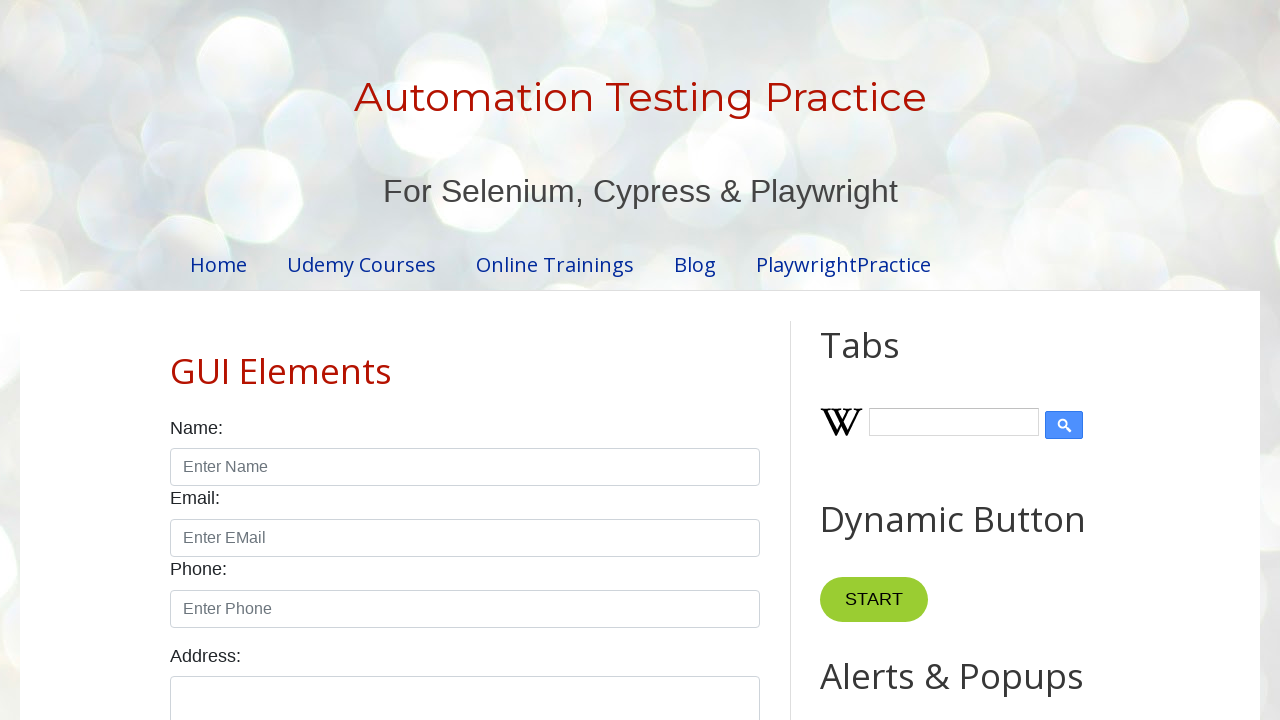

Located the animals dropdown element
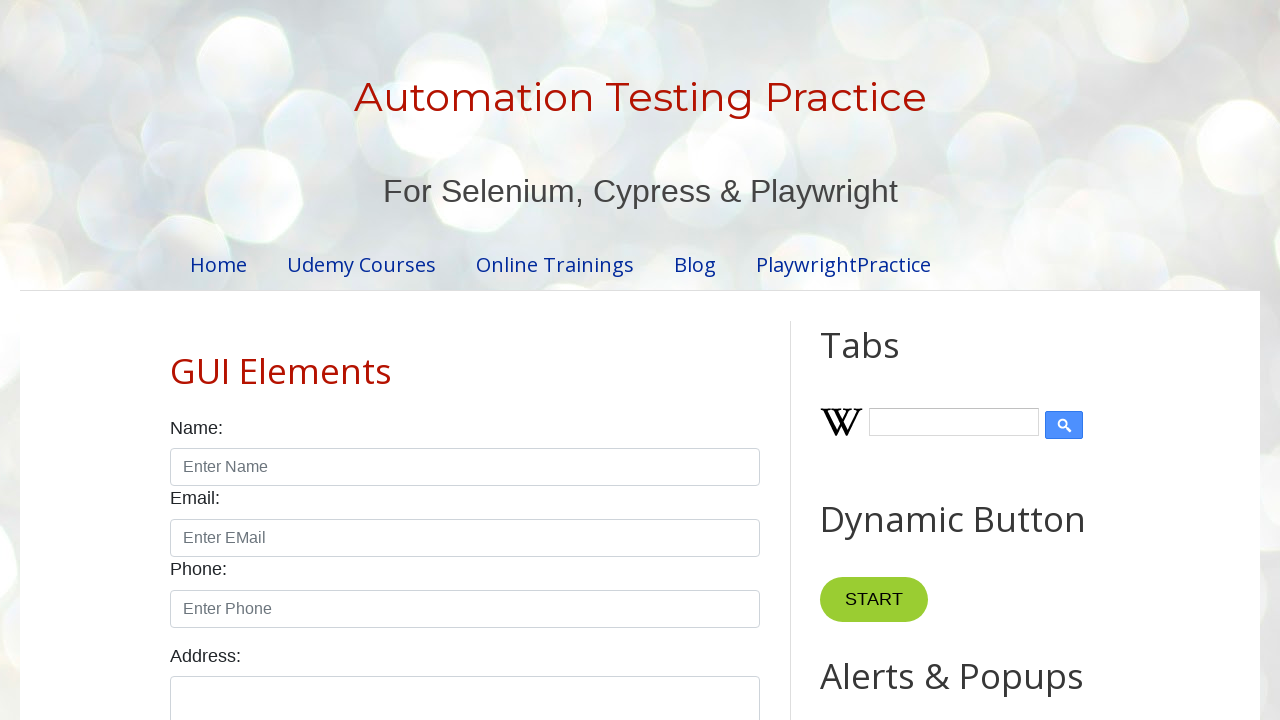

Retrieved all option elements from the animals dropdown
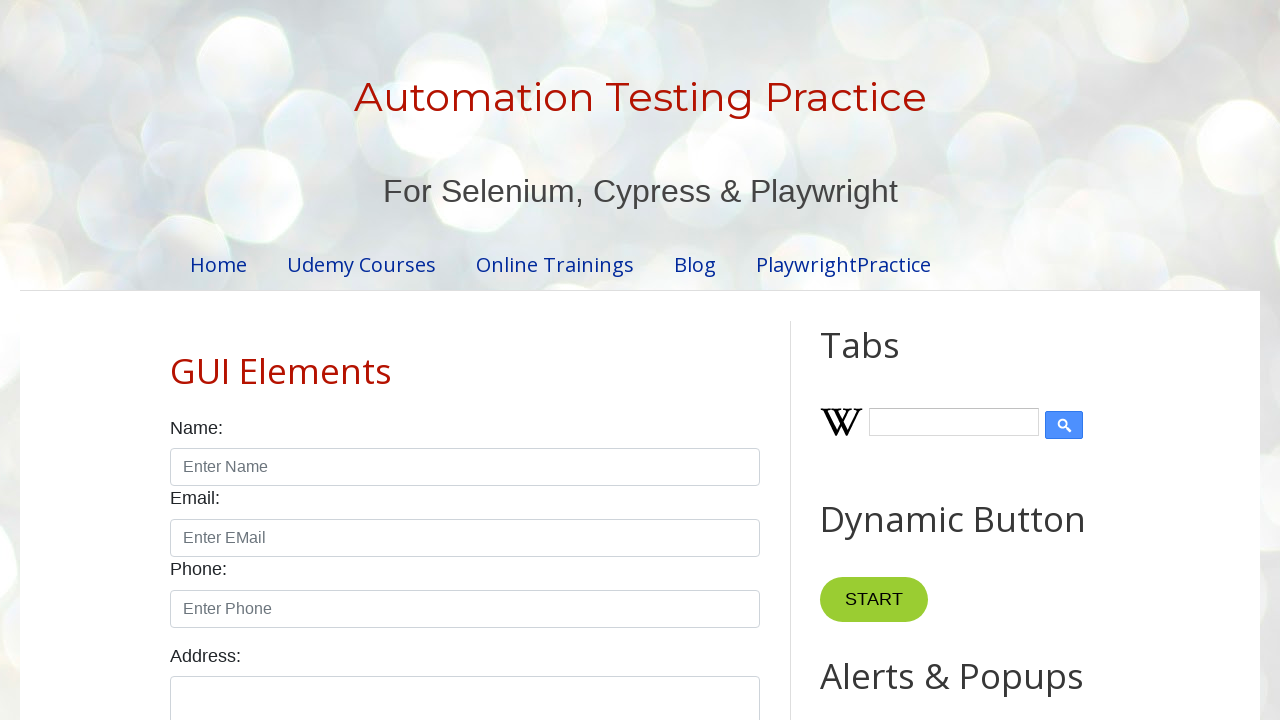

Extracted text content from all dropdown options: ['\n        Cat\n      ', '\n        Cheetah\n      ', '\n        Deer\n      ', '\n        Dog\n      ', '\n        Elephant\n      ', '\n        Fox\n      ', '\n        Giraffe\n      ', '\n        Lion\n      ', '\n        Rabbit\n      ', '\n        Zebra\n      ']
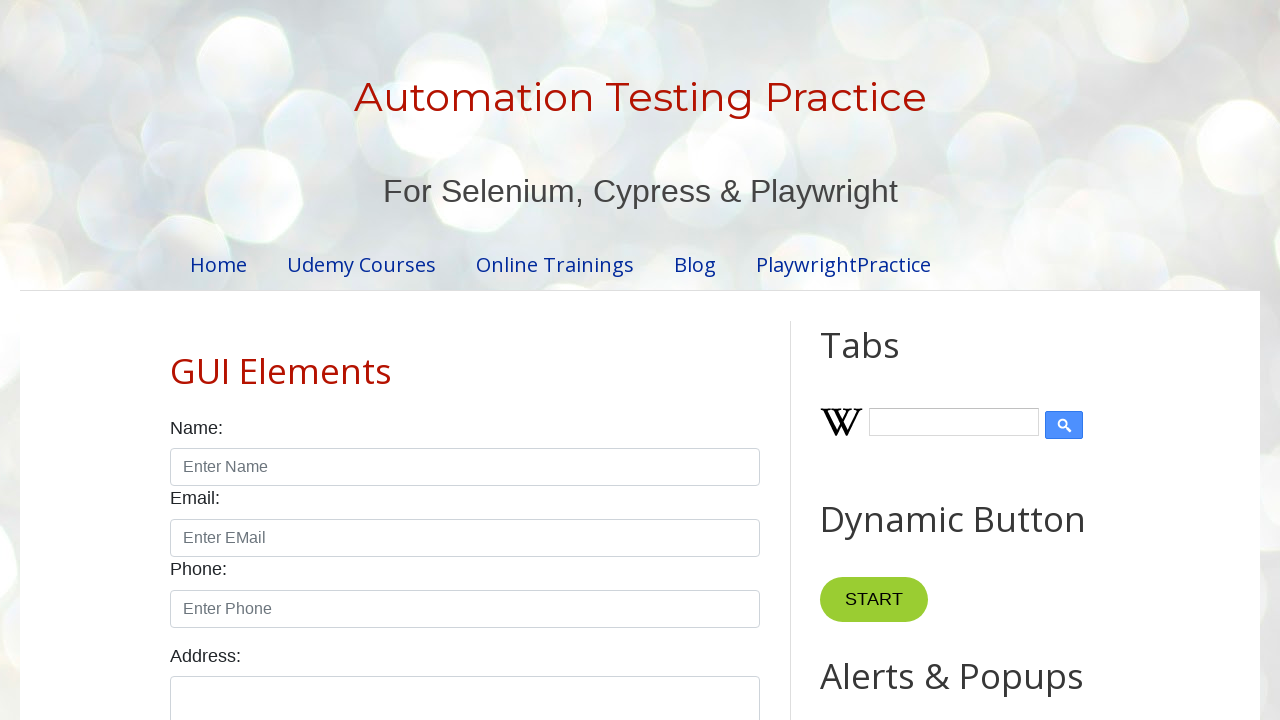

Created sorted version of options: ['\n        Cat\n      ', '\n        Cheetah\n      ', '\n        Deer\n      ', '\n        Dog\n      ', '\n        Elephant\n      ', '\n        Fox\n      ', '\n        Giraffe\n      ', '\n        Lion\n      ', '\n        Rabbit\n      ', '\n        Zebra\n      ']
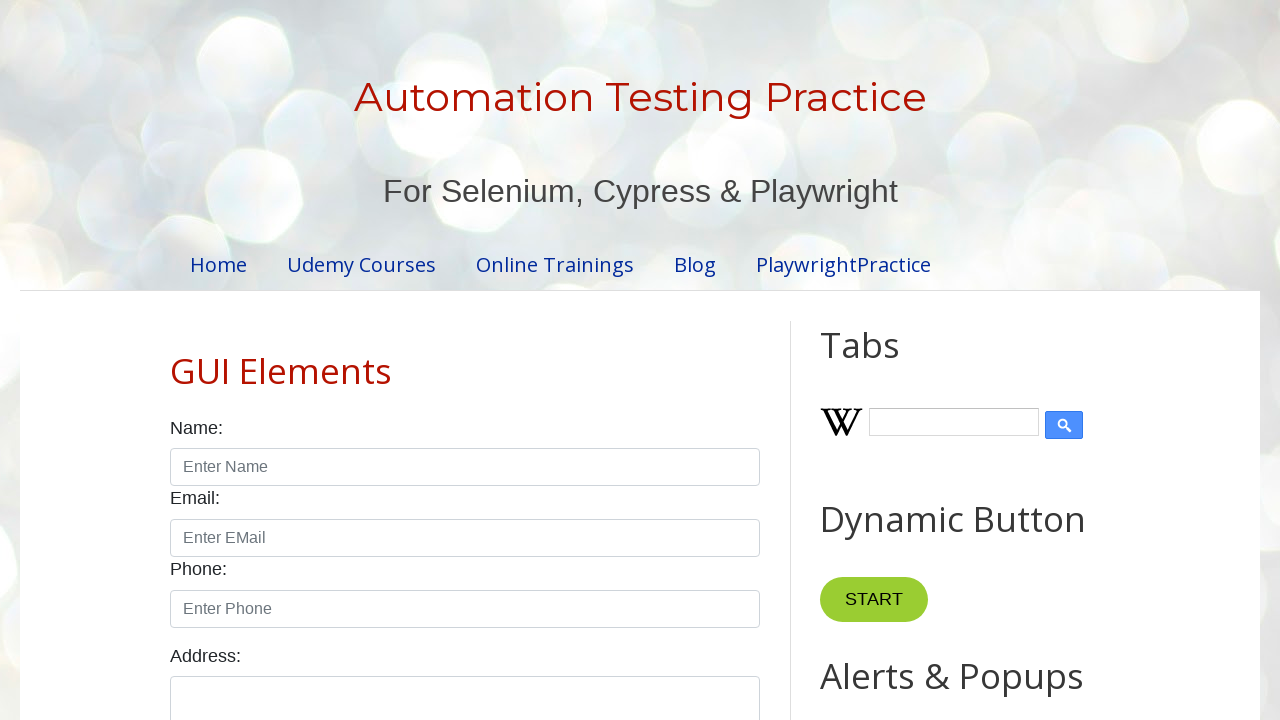

Verified that dropdown options are sorted alphabetically
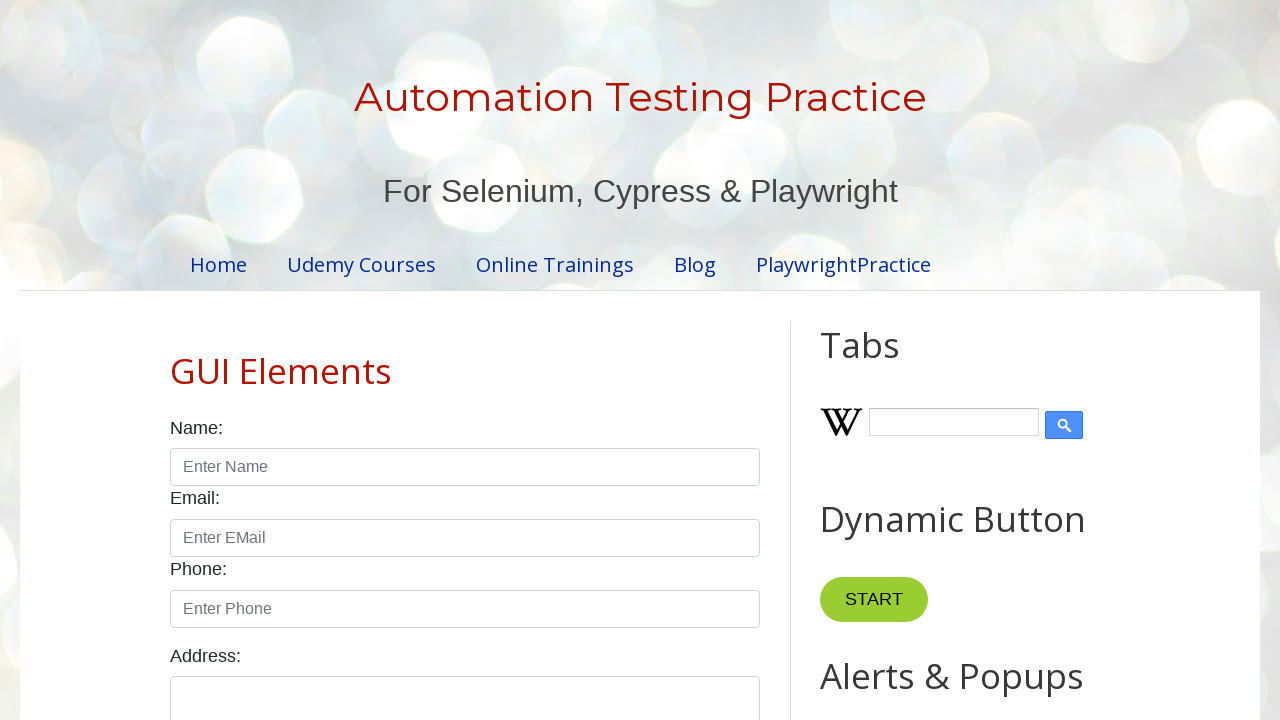

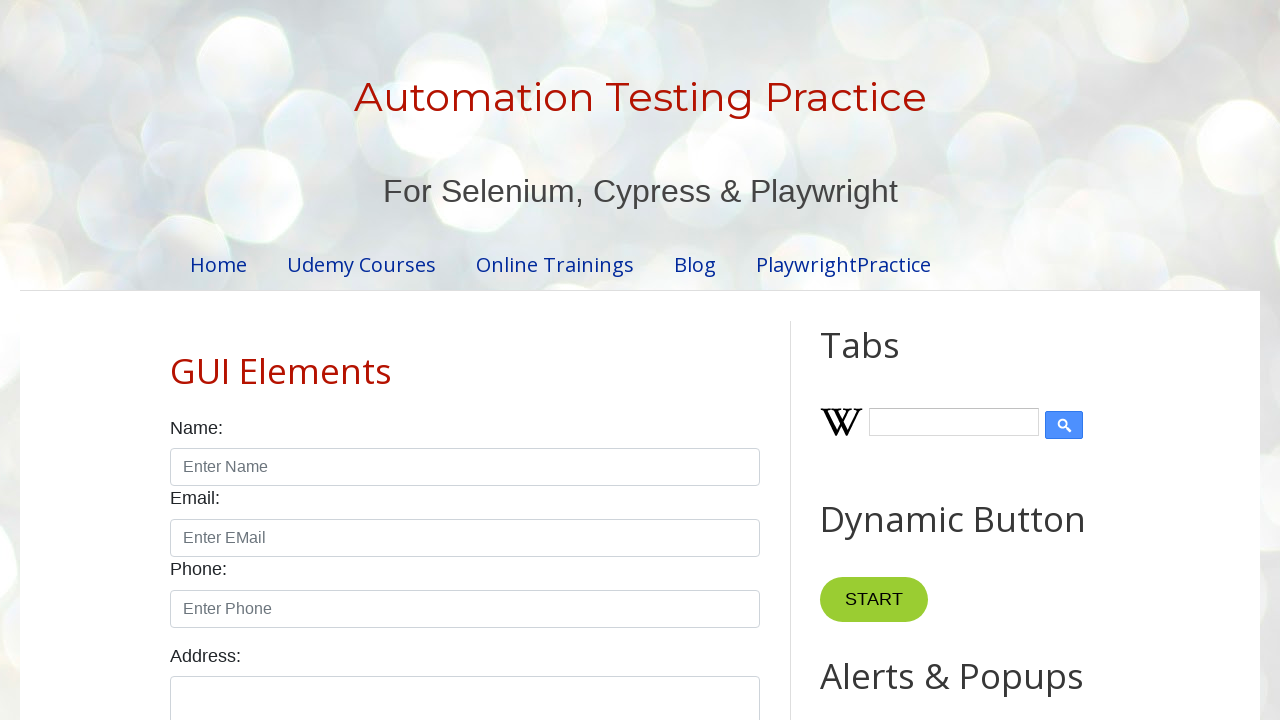